Tests mouse hover functionality by hovering over a menu item to reveal submenu options

Starting URL: https://demoqa.com/menu/

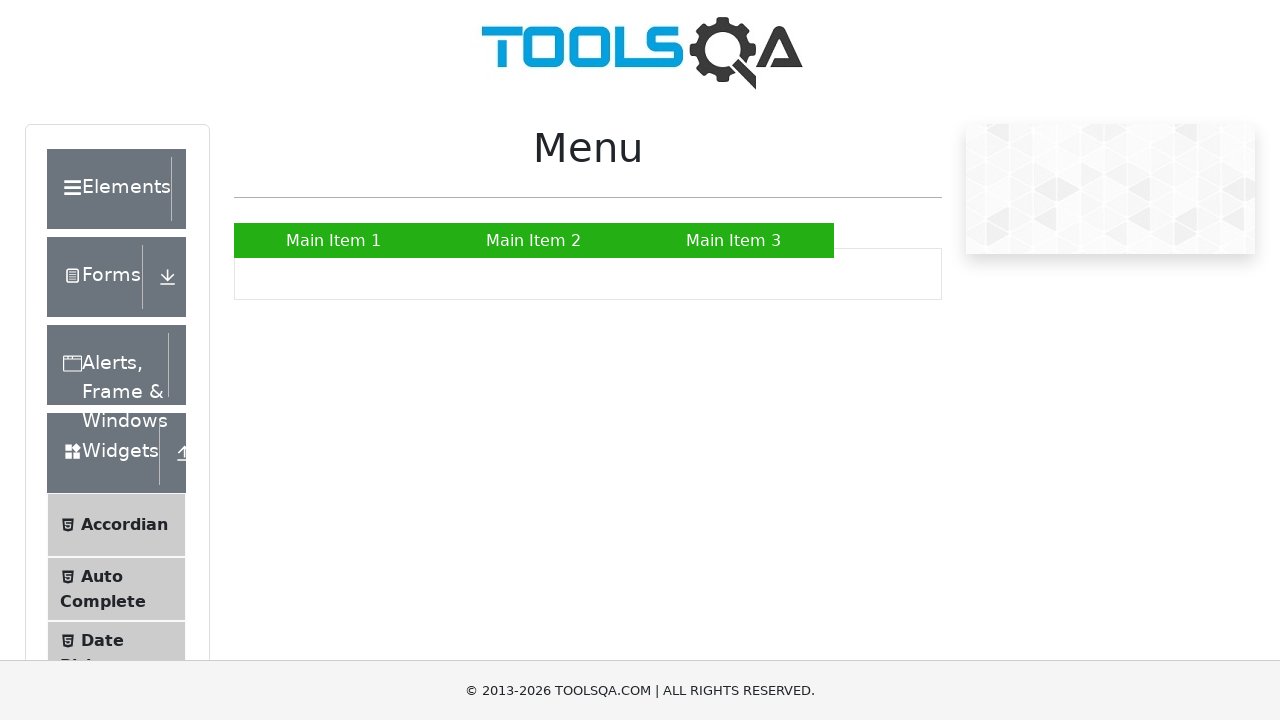

Navigated to DemoQA menu page
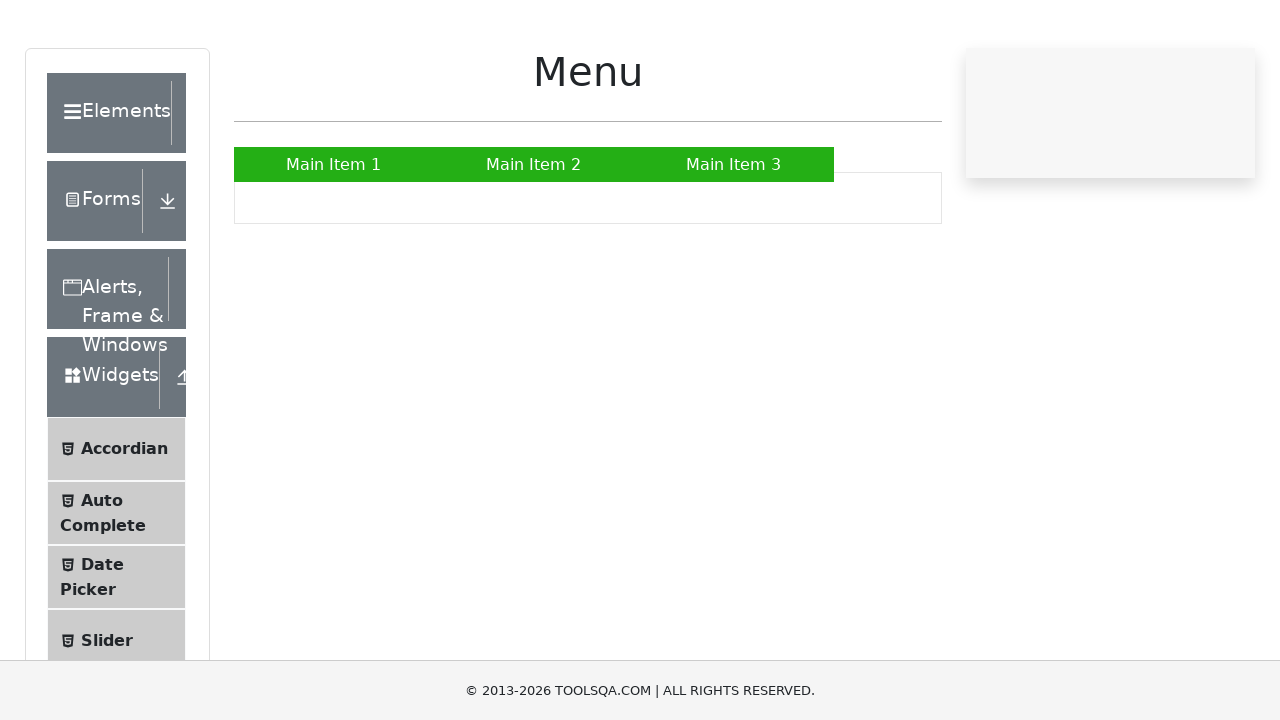

Hovered over Main Item 2 to reveal submenu at (534, 240) on text=Main Item 2
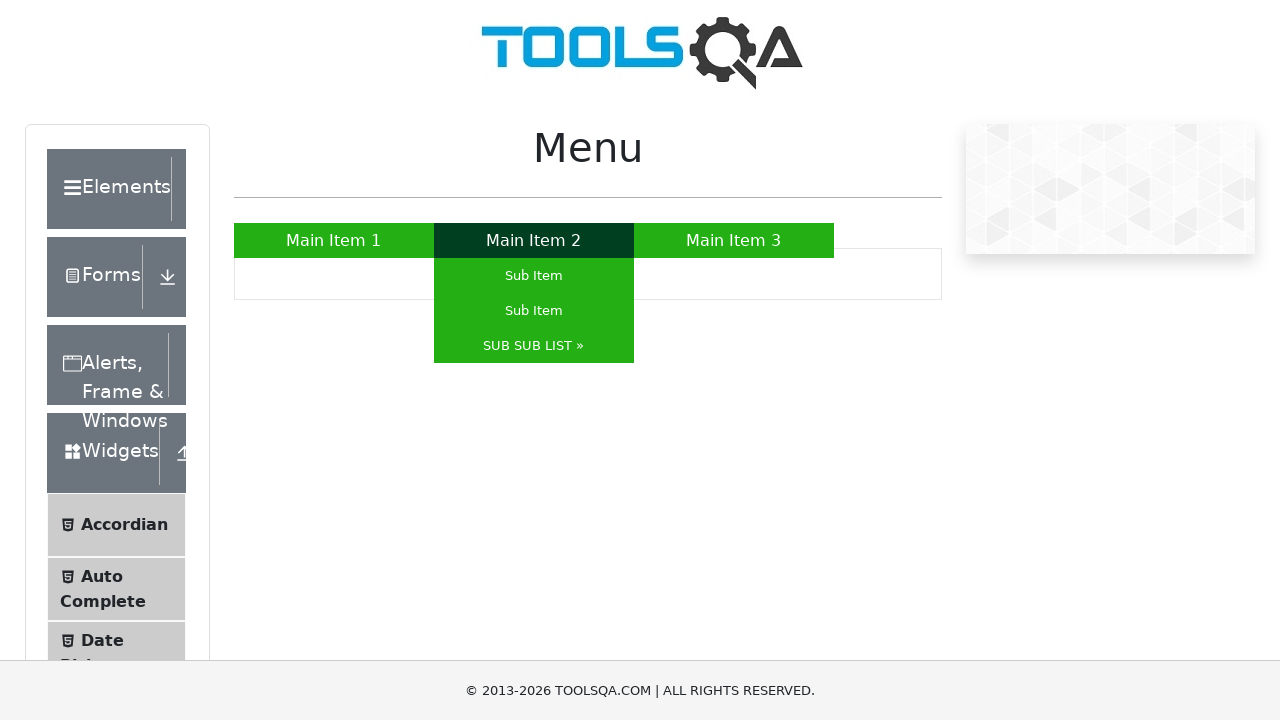

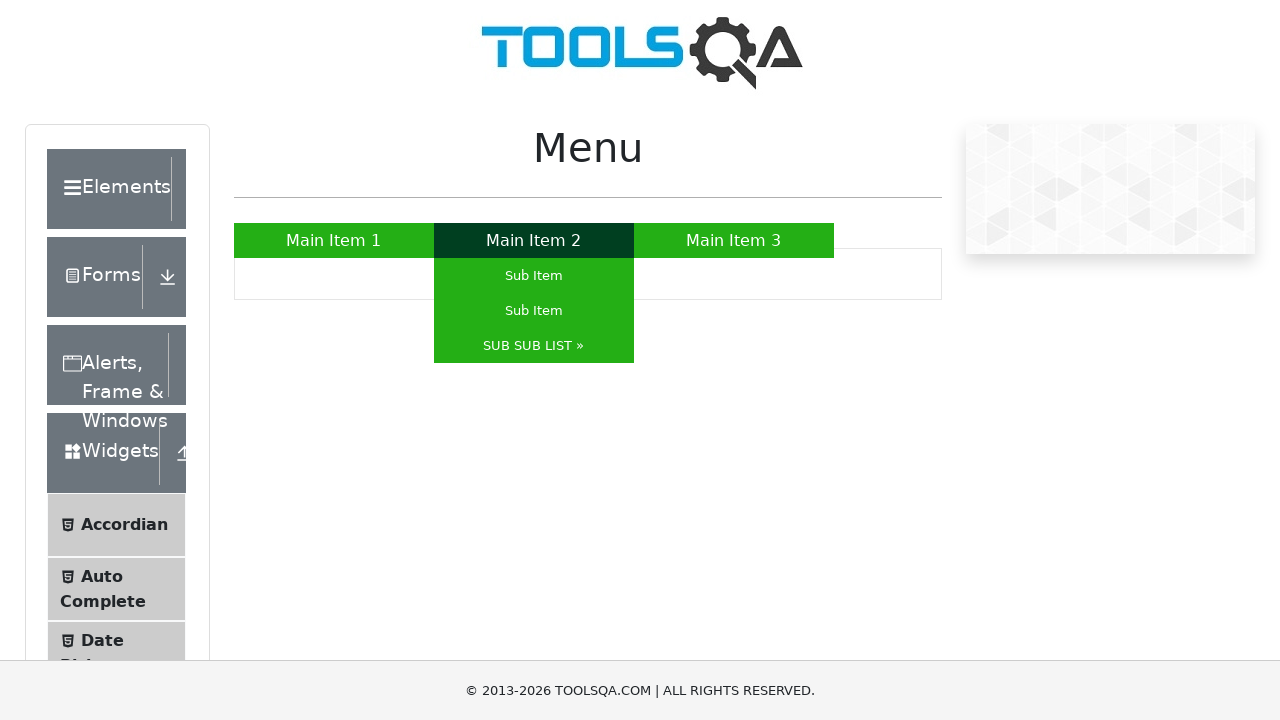